Navigates to Rahul Shetty Academy's Selenium Practice page and verifies the page loads by checking the title.

Starting URL: https://rahulshettyacademy.com/seleniumPractise/#/

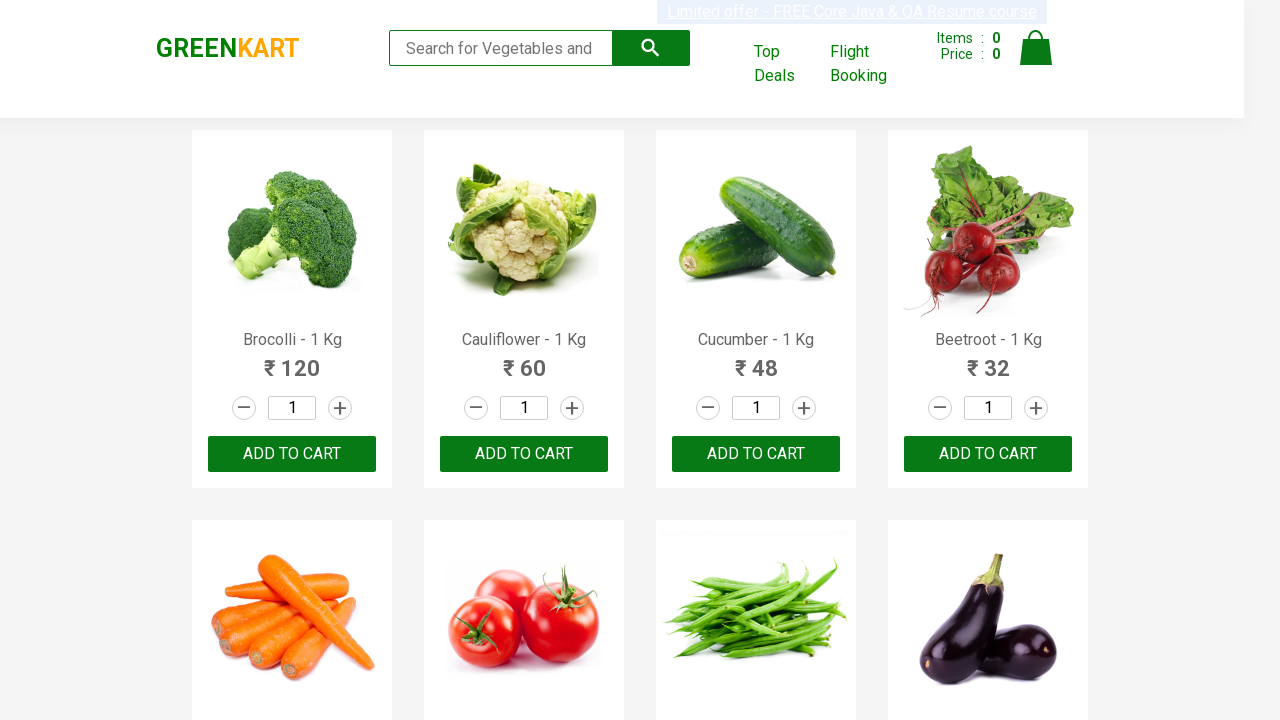

Page DOM content loaded
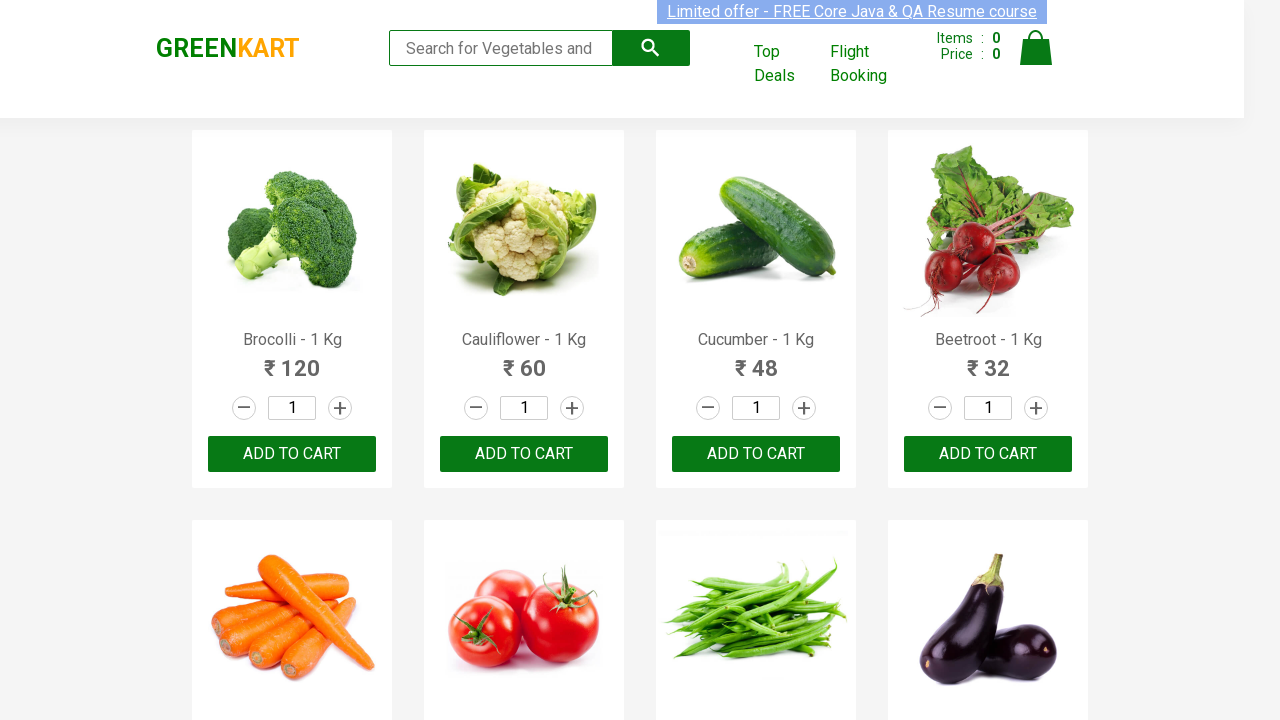

Retrieved page title: GreenKart - veg and fruits kart
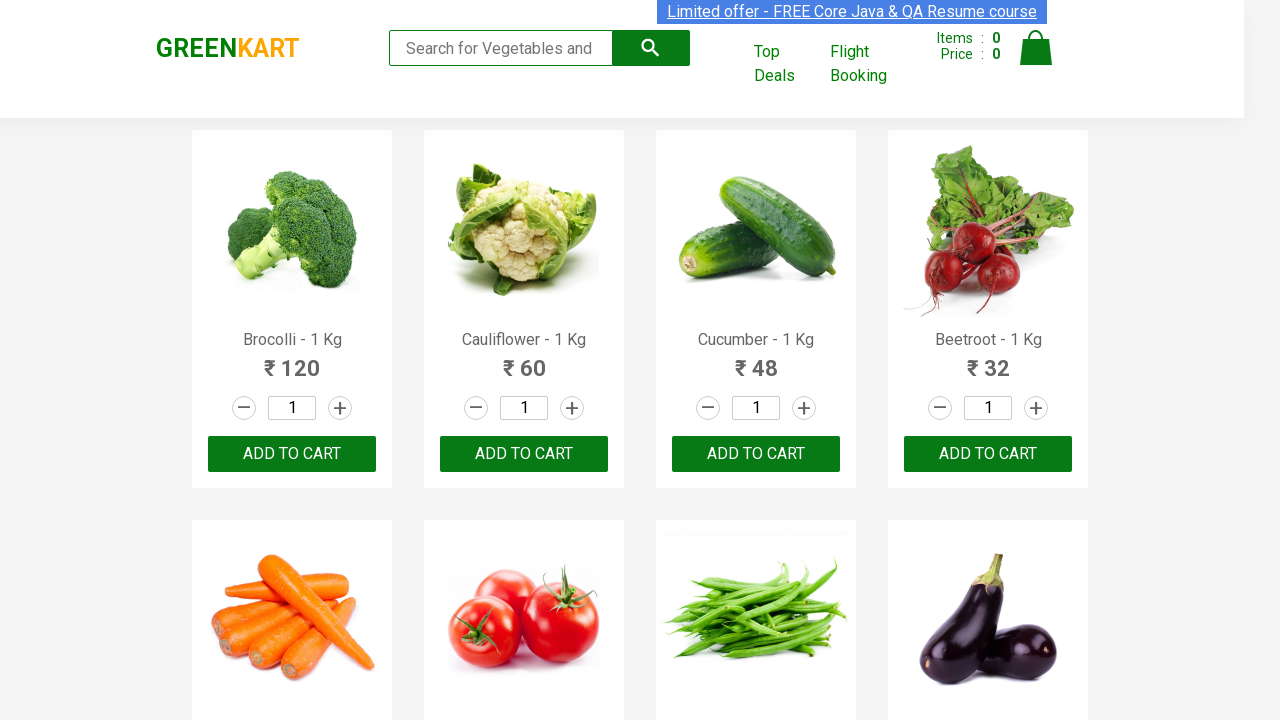

Verified page title is not empty
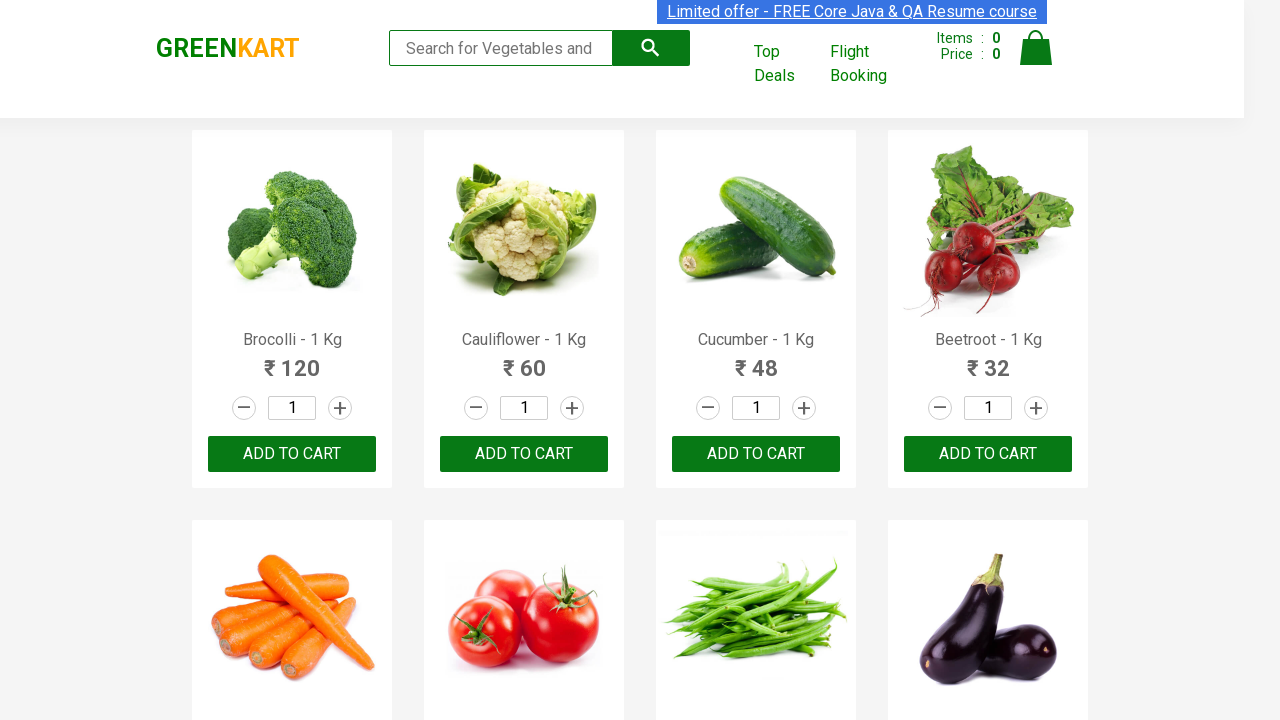

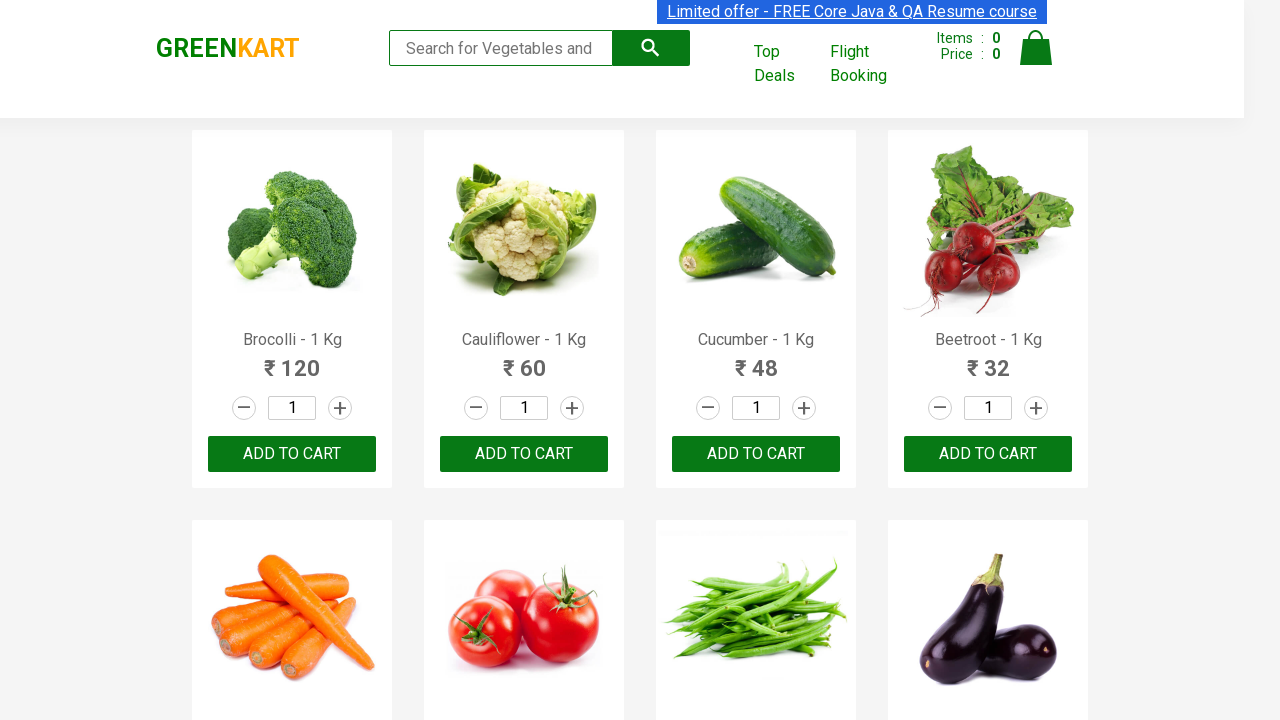